Clicks on all visible links on the page, navigating to each link and then returning back to the original page

Starting URL: https://test.techlift.in/

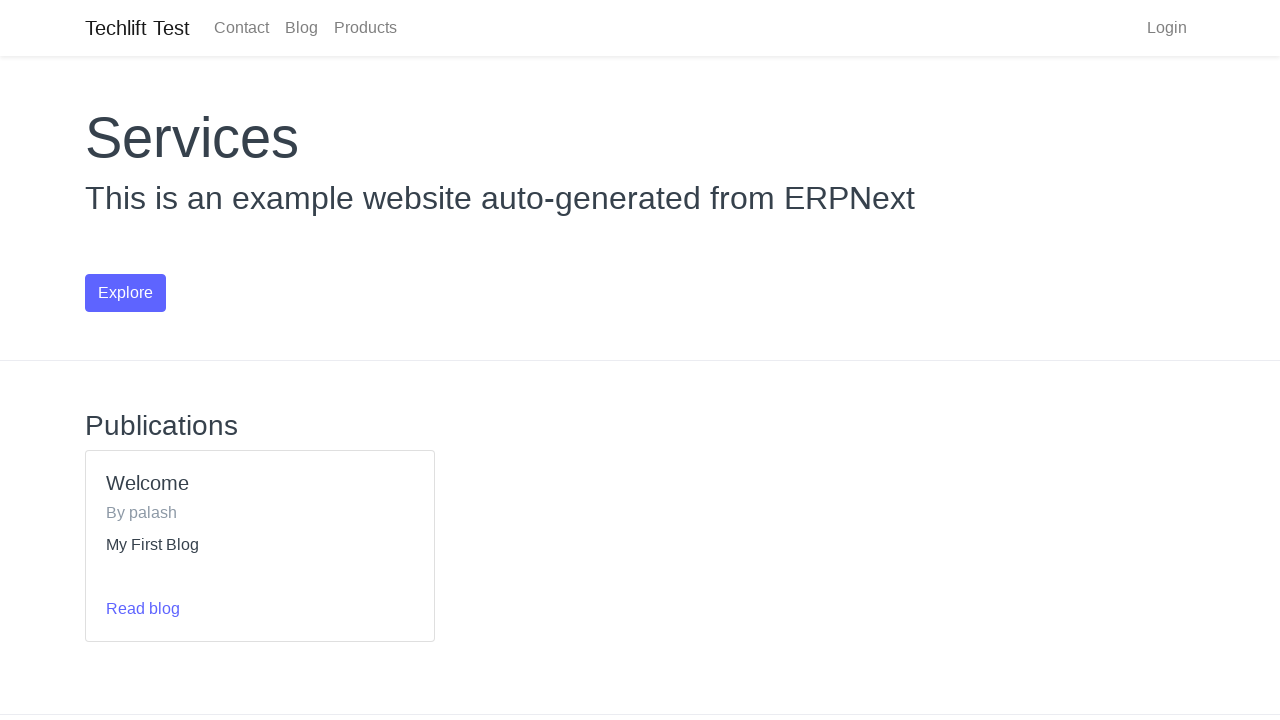

Retrieved all anchor tags from the page
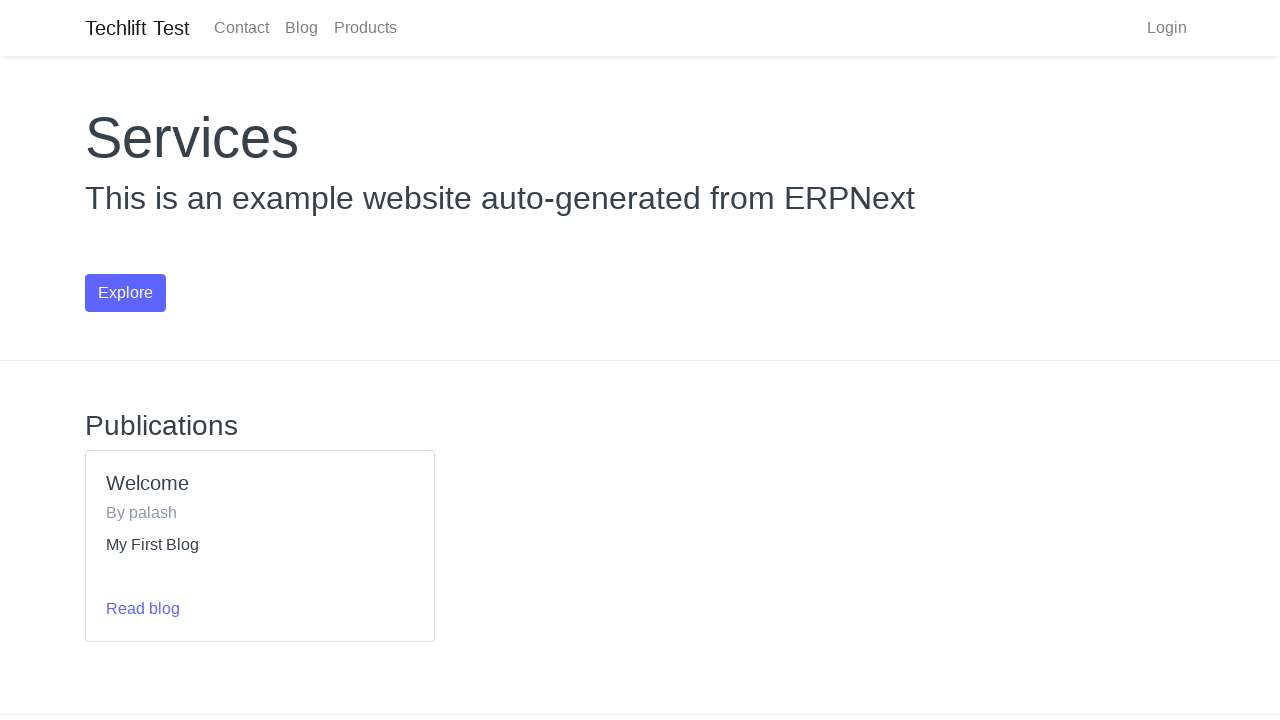

Clicked on link at index 1
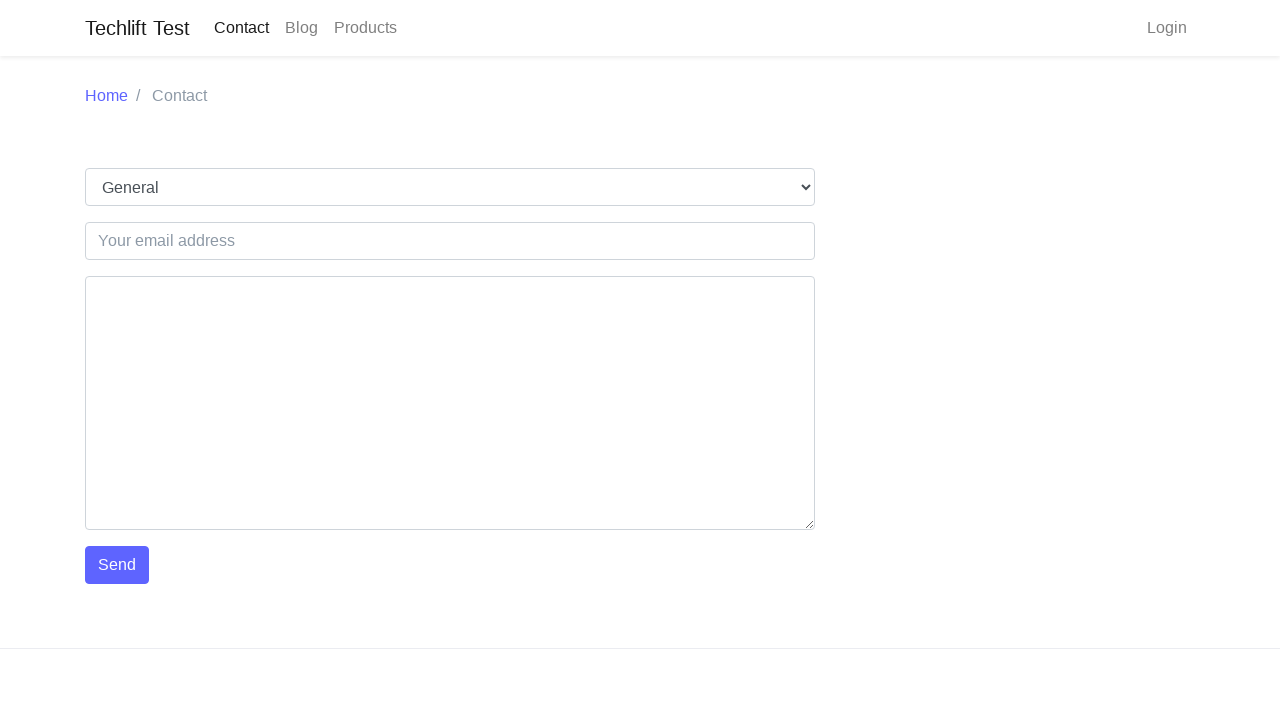

Waited for page to load after clicking link
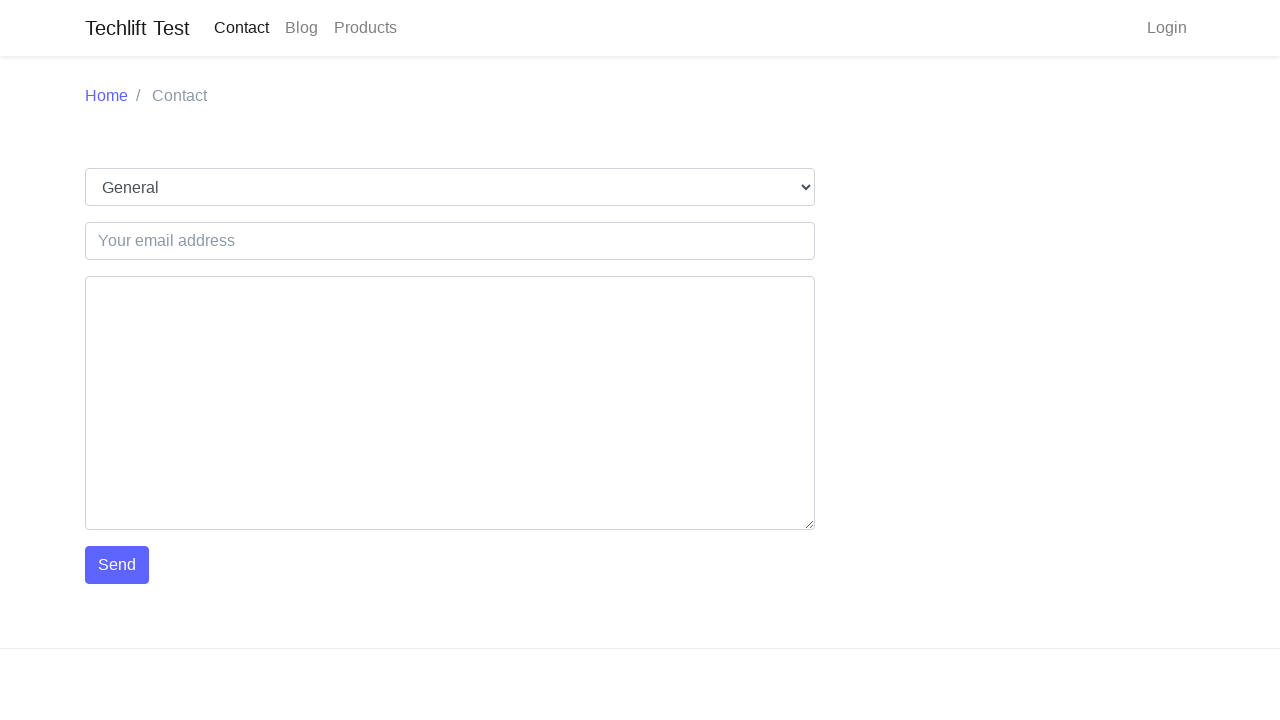

Retrieved page title: Contact Us
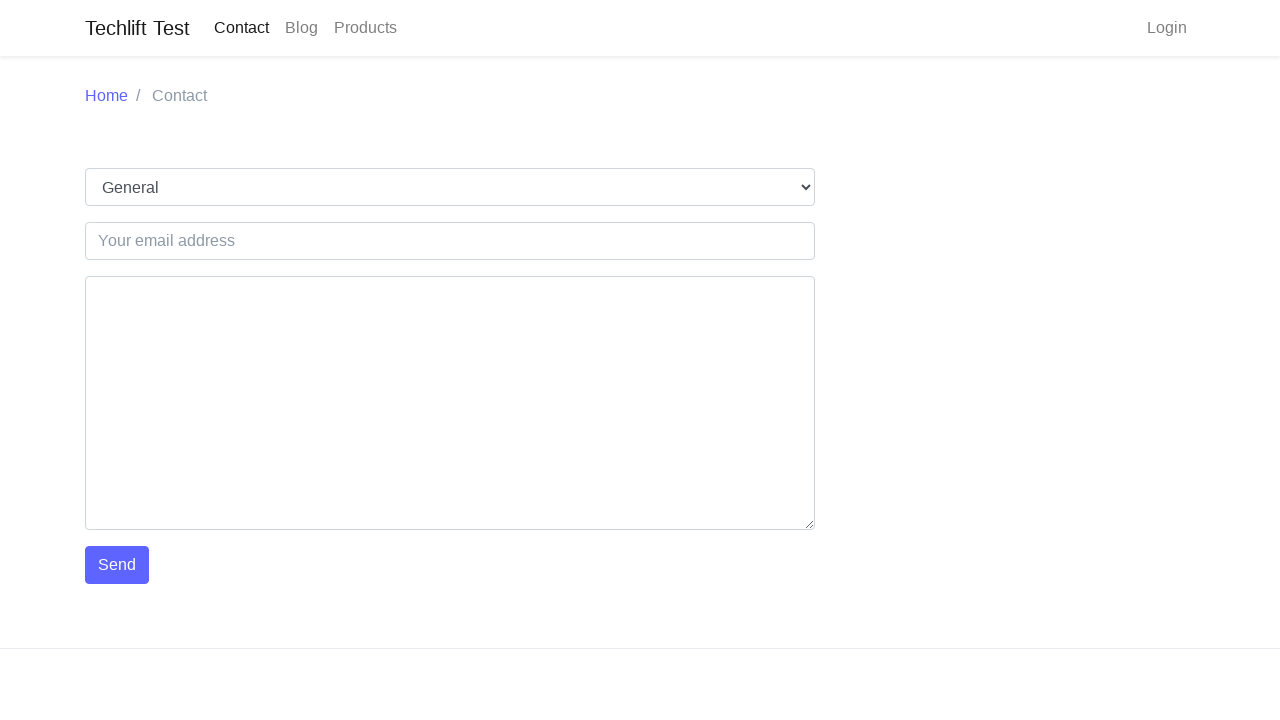

Navigated back to original page
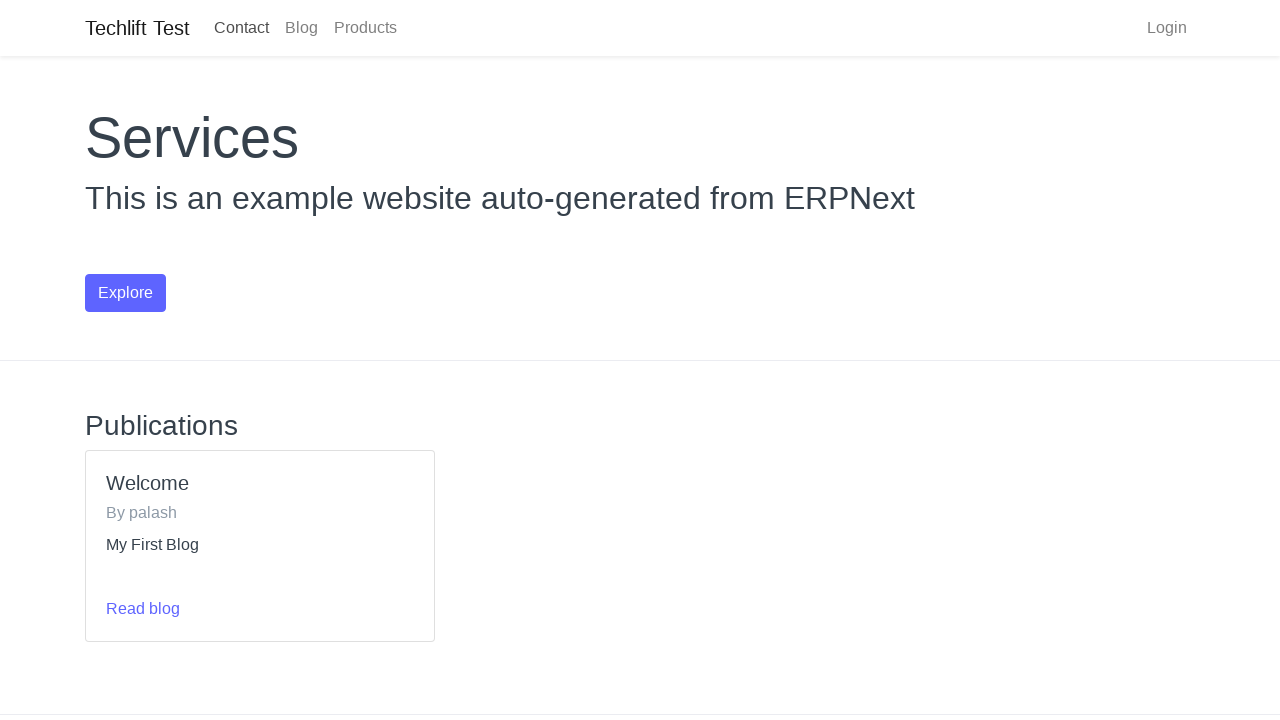

Waited for original page to load
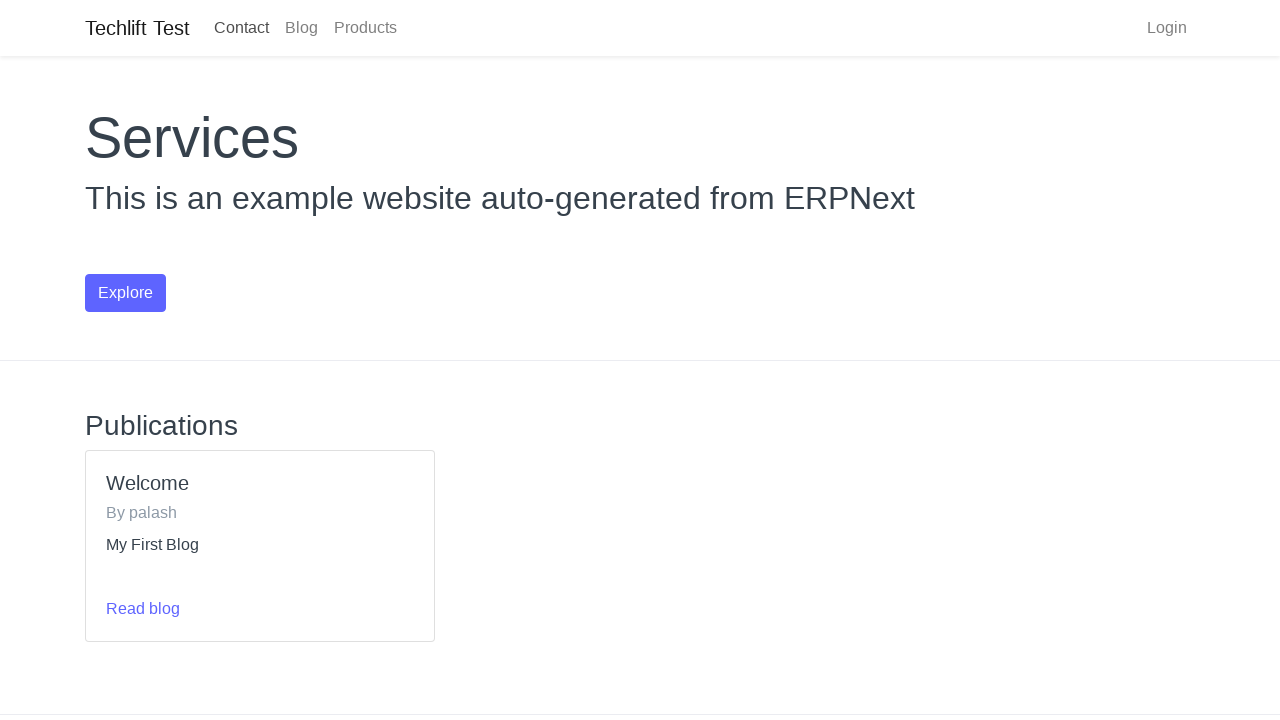

Clicked on link at index 2
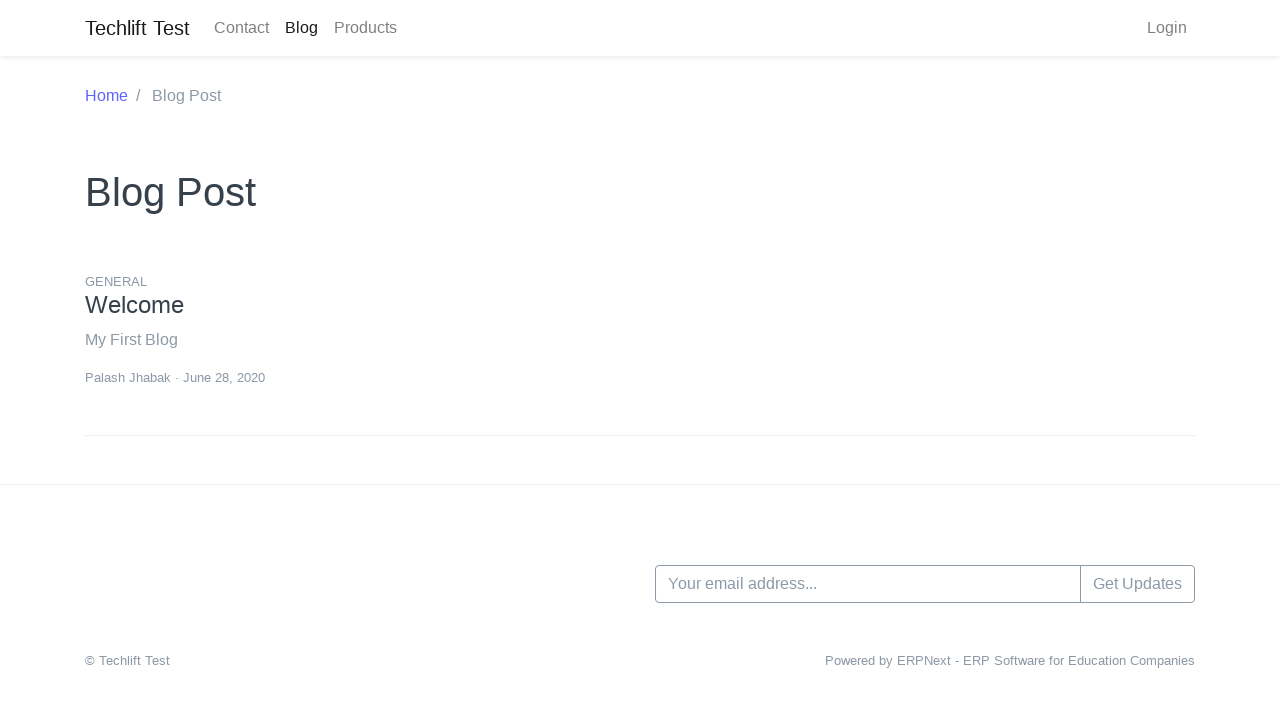

Waited for page to load after clicking link
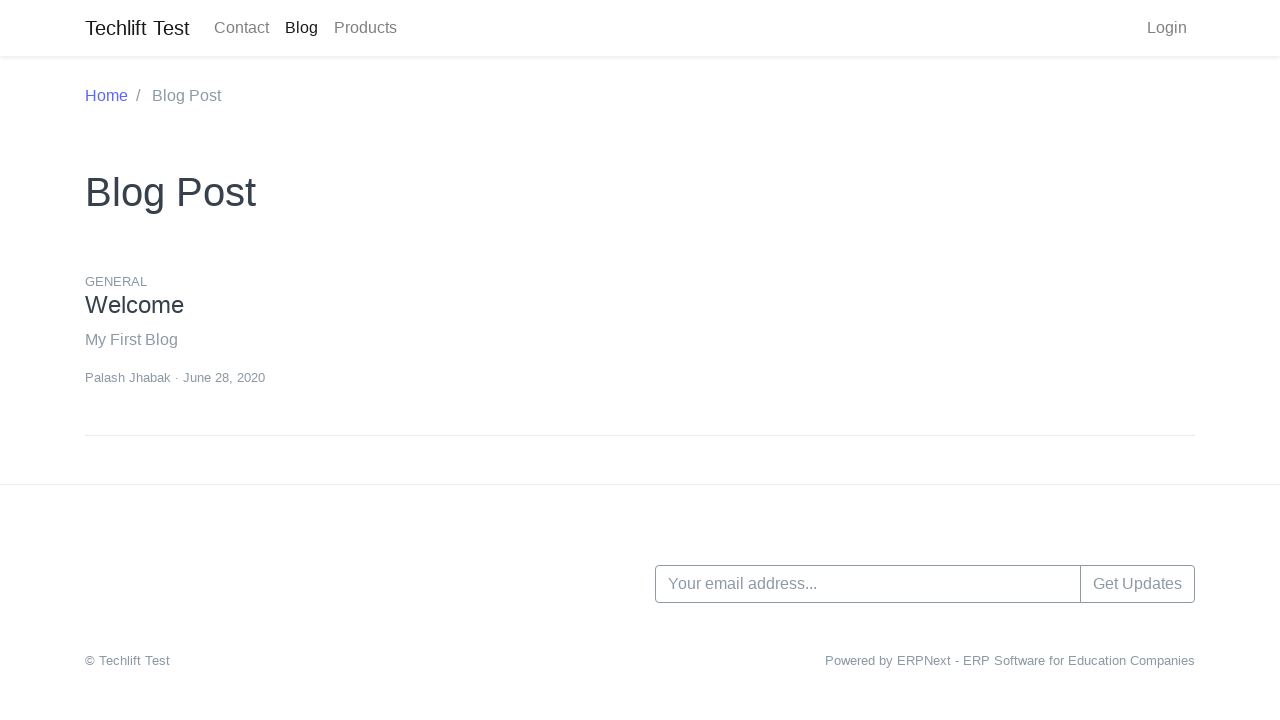

Retrieved page title: Blog Post
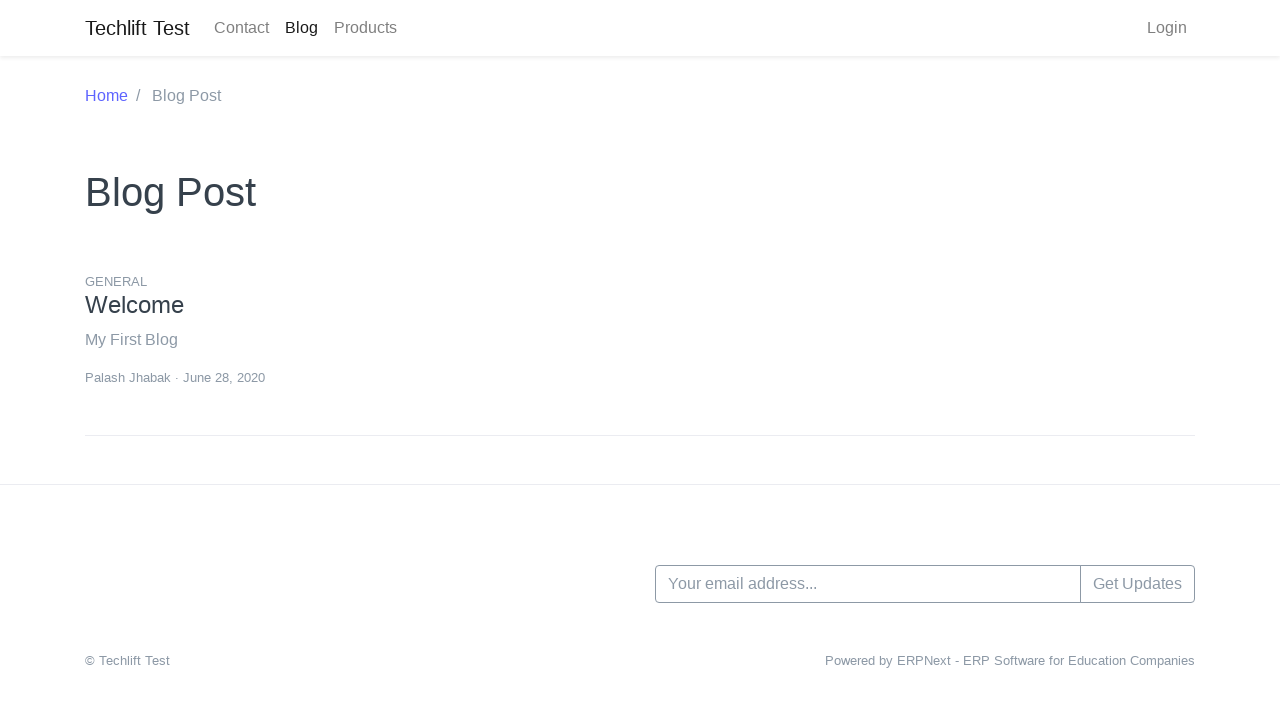

Navigated back to original page
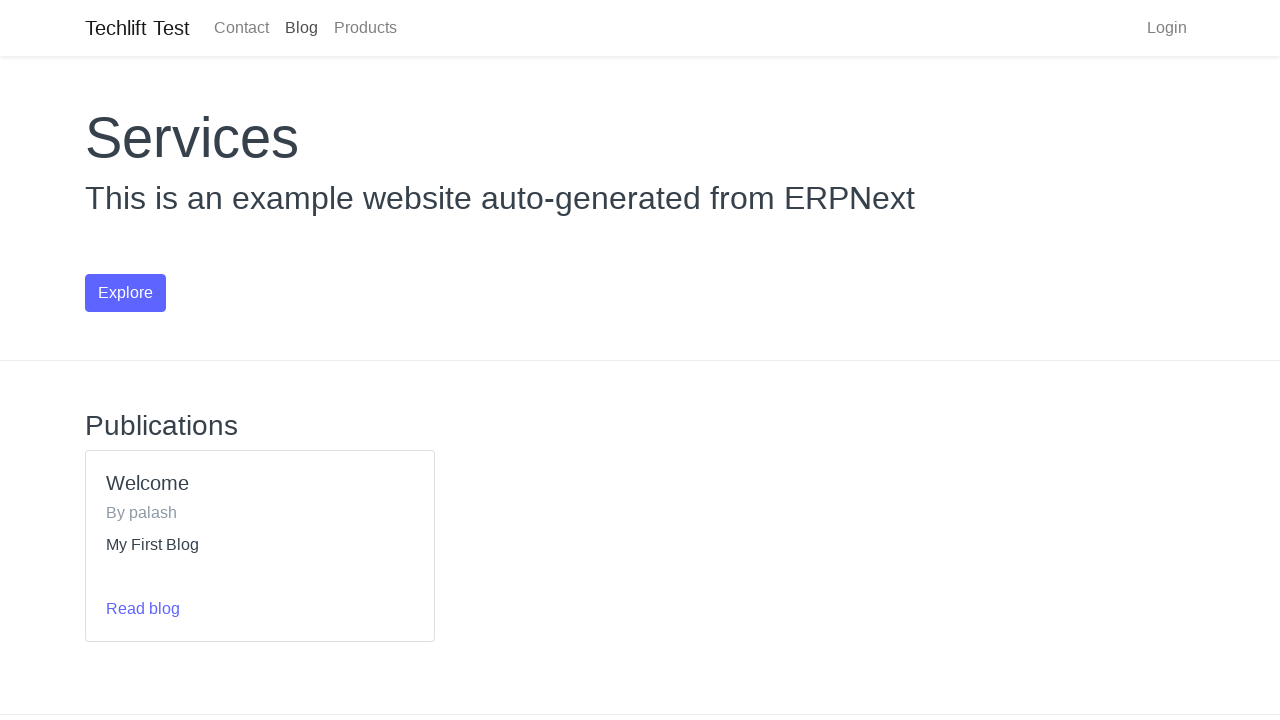

Waited for original page to load
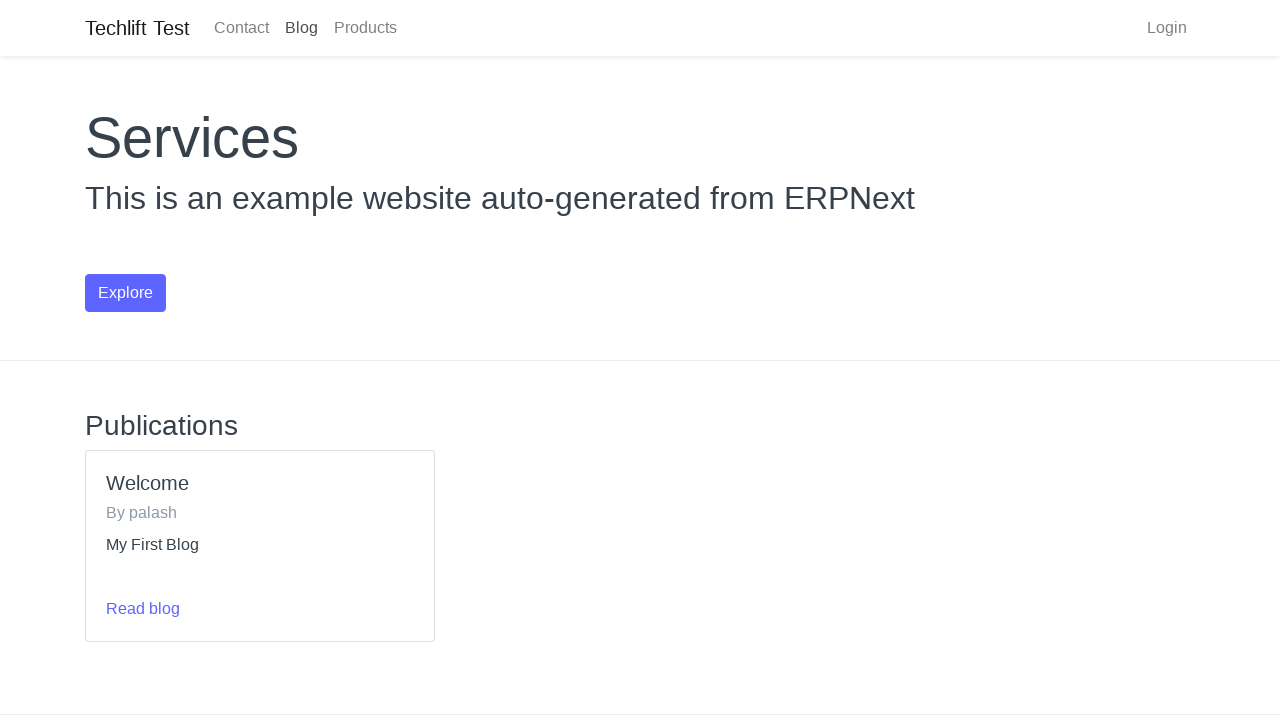

Clicked on link at index 3
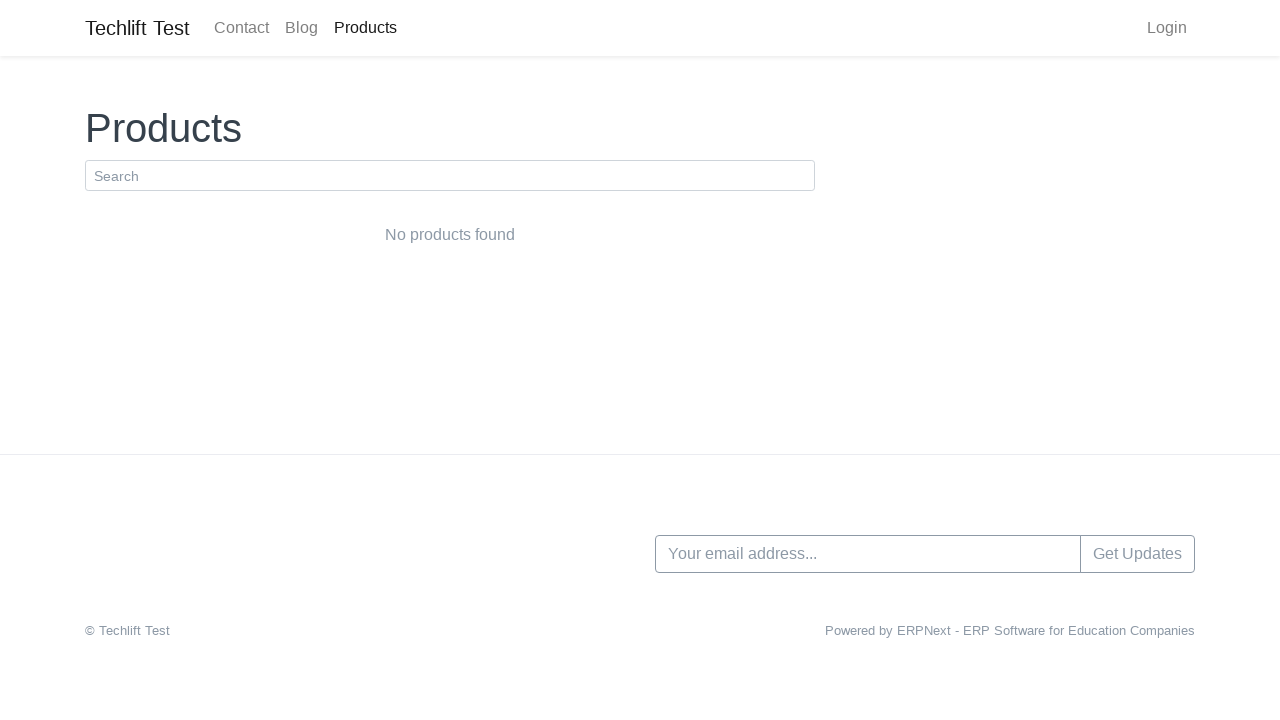

Waited for page to load after clicking link
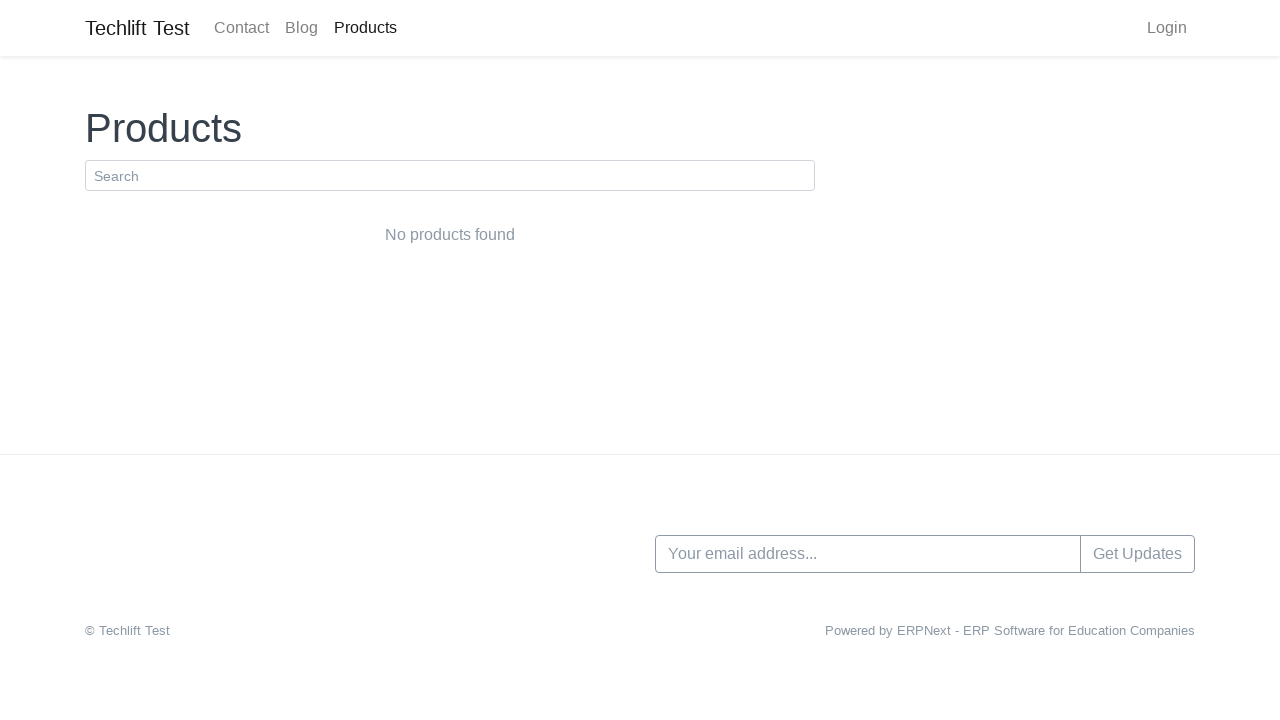

Retrieved page title: Products
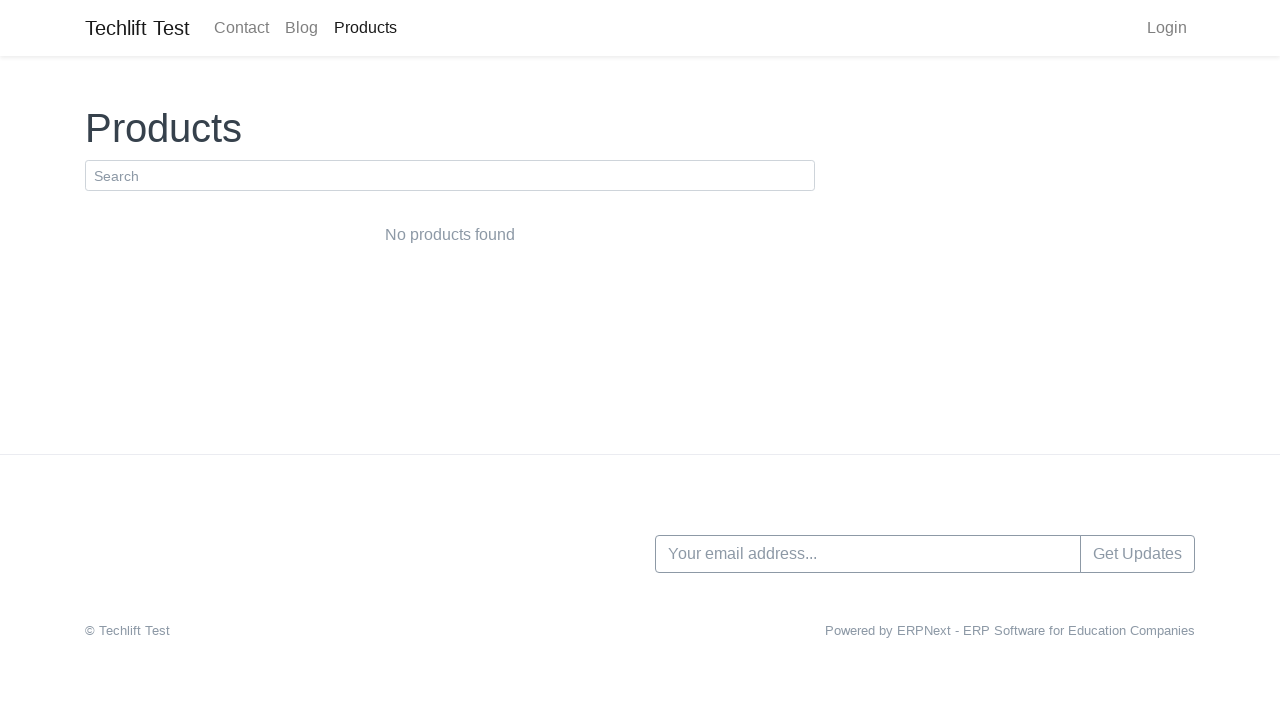

Navigated back to original page
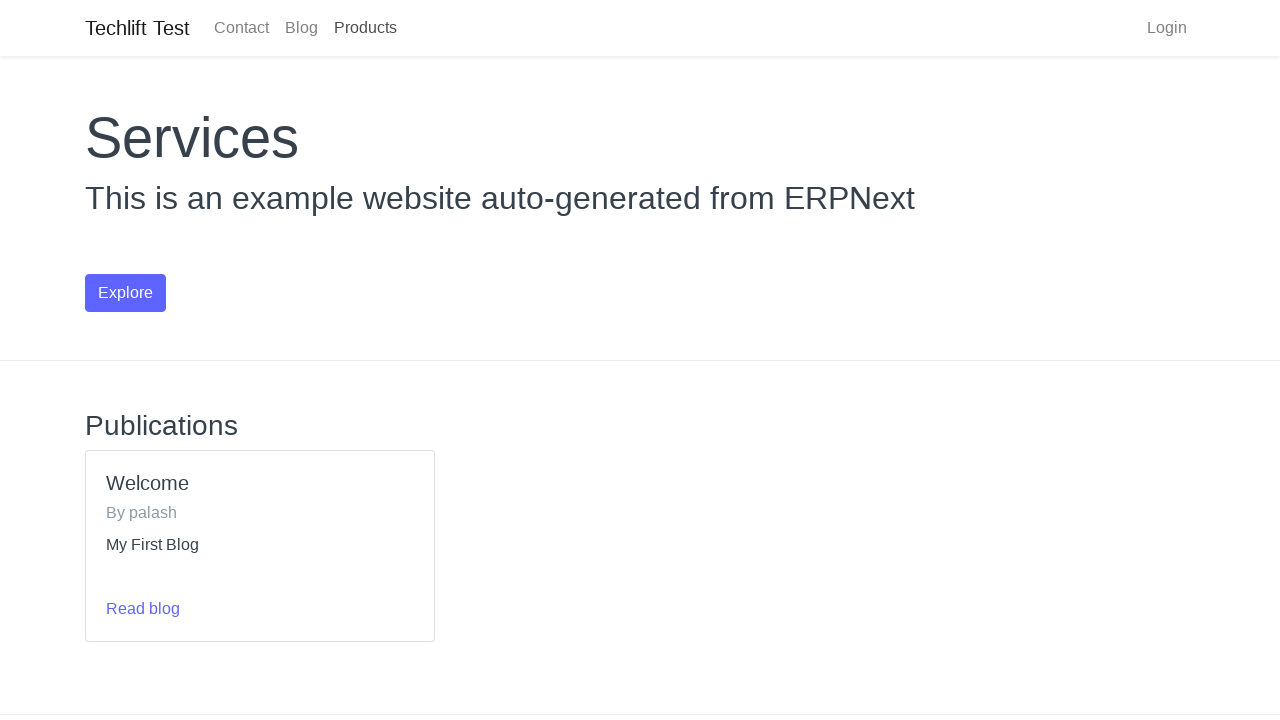

Waited for original page to load
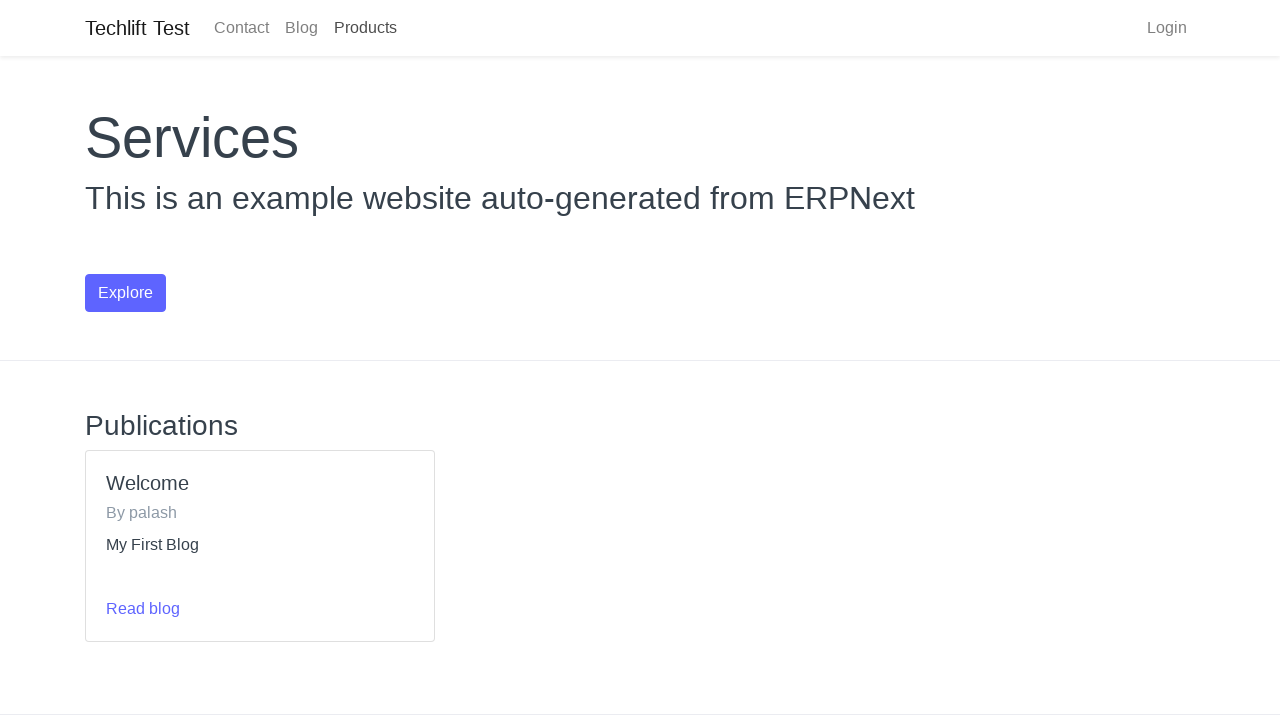

Clicked on link at index 5
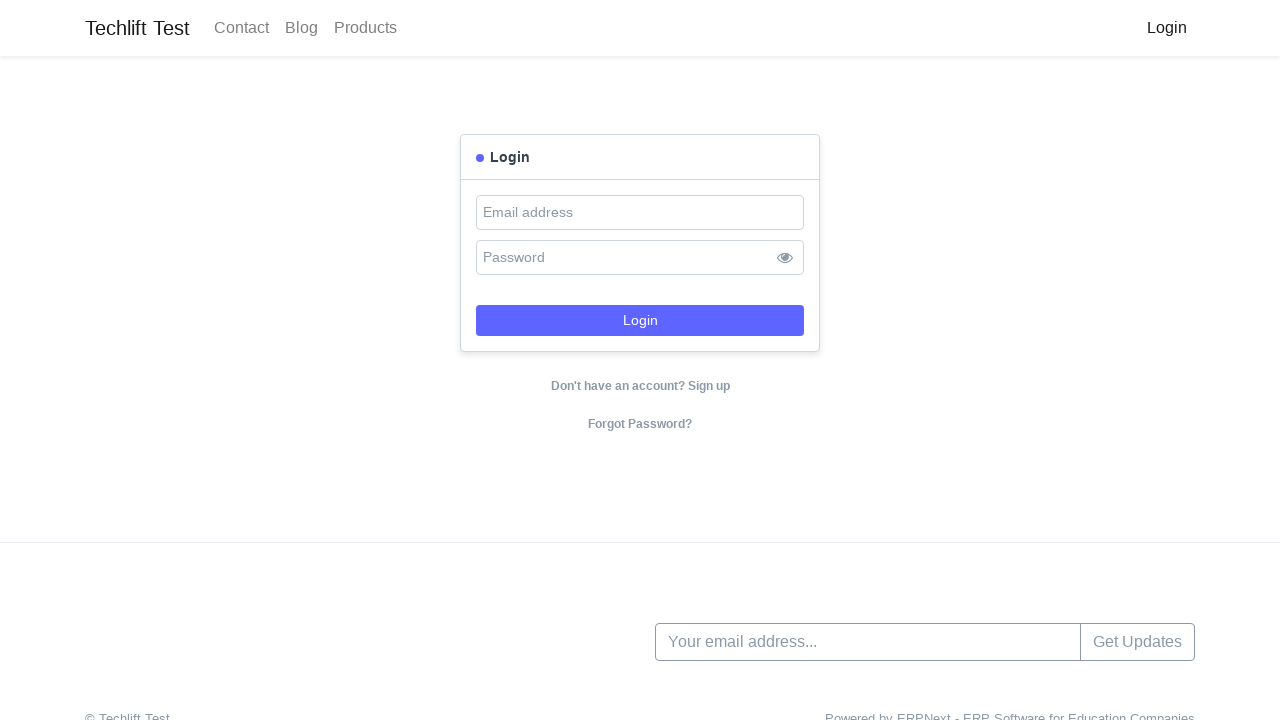

Waited for page to load after clicking link
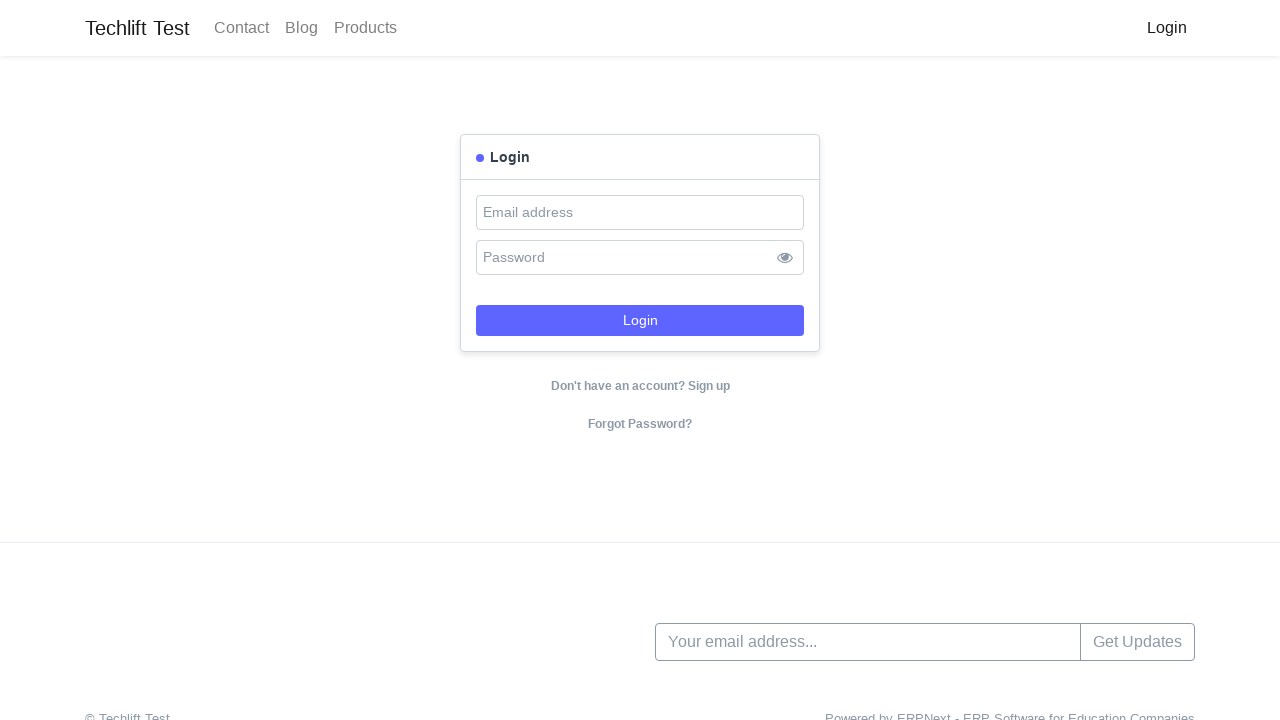

Retrieved page title: Login
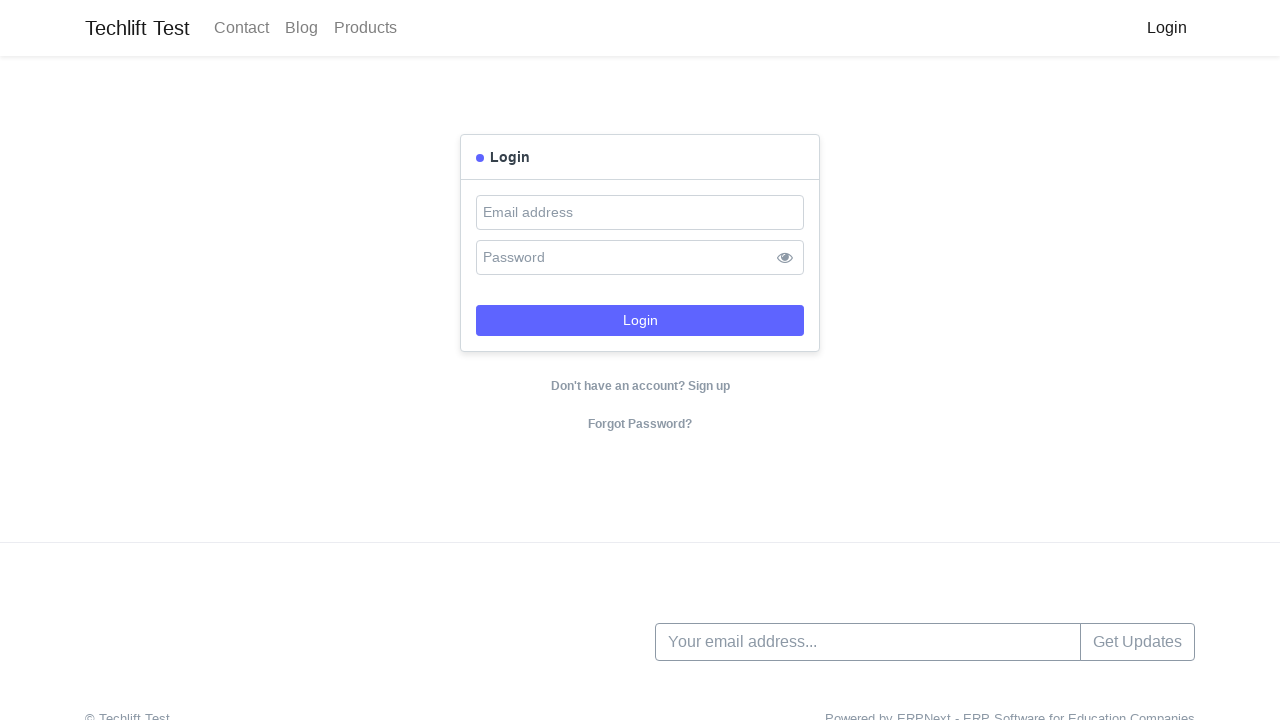

Navigated back to original page
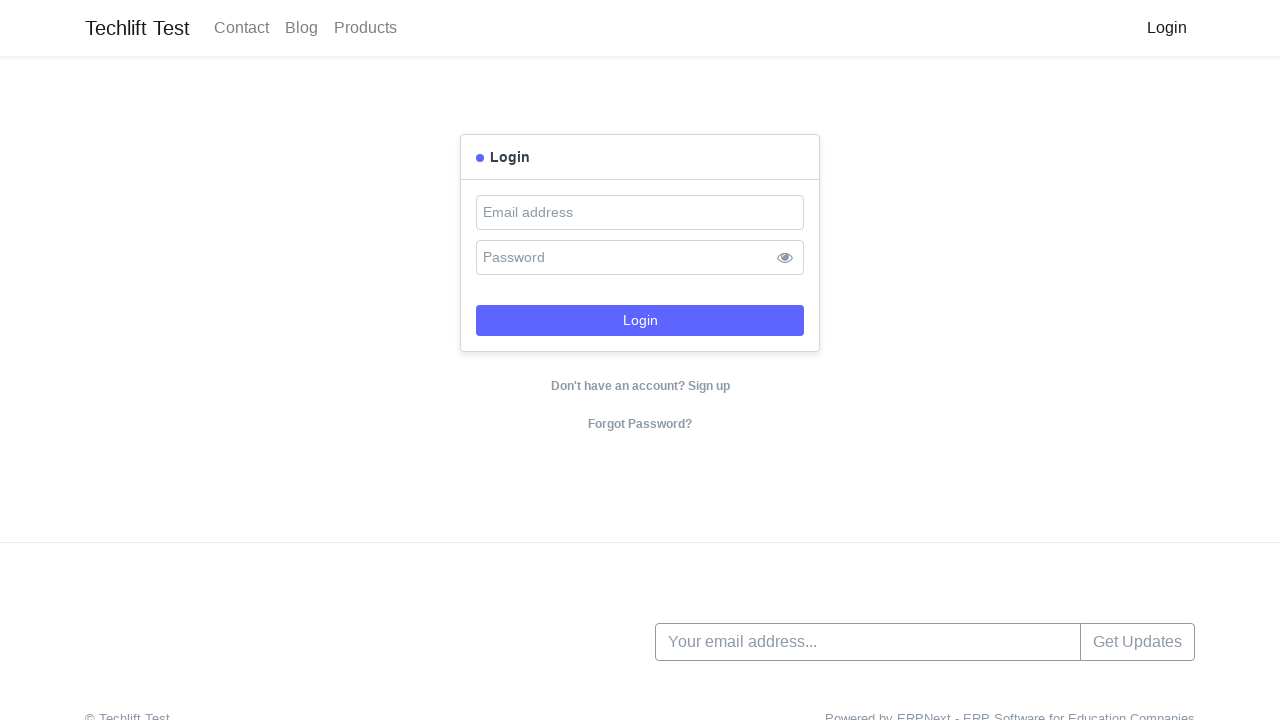

Waited for original page to load
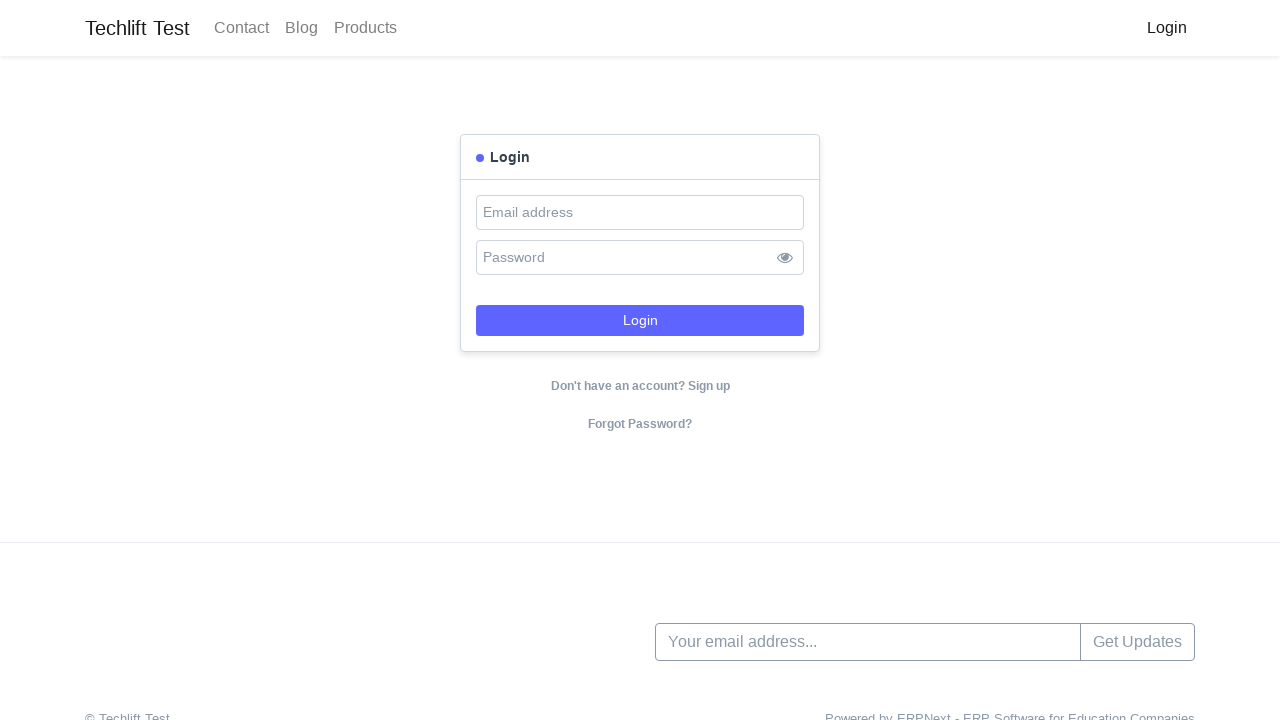

Clicked on link at index 6
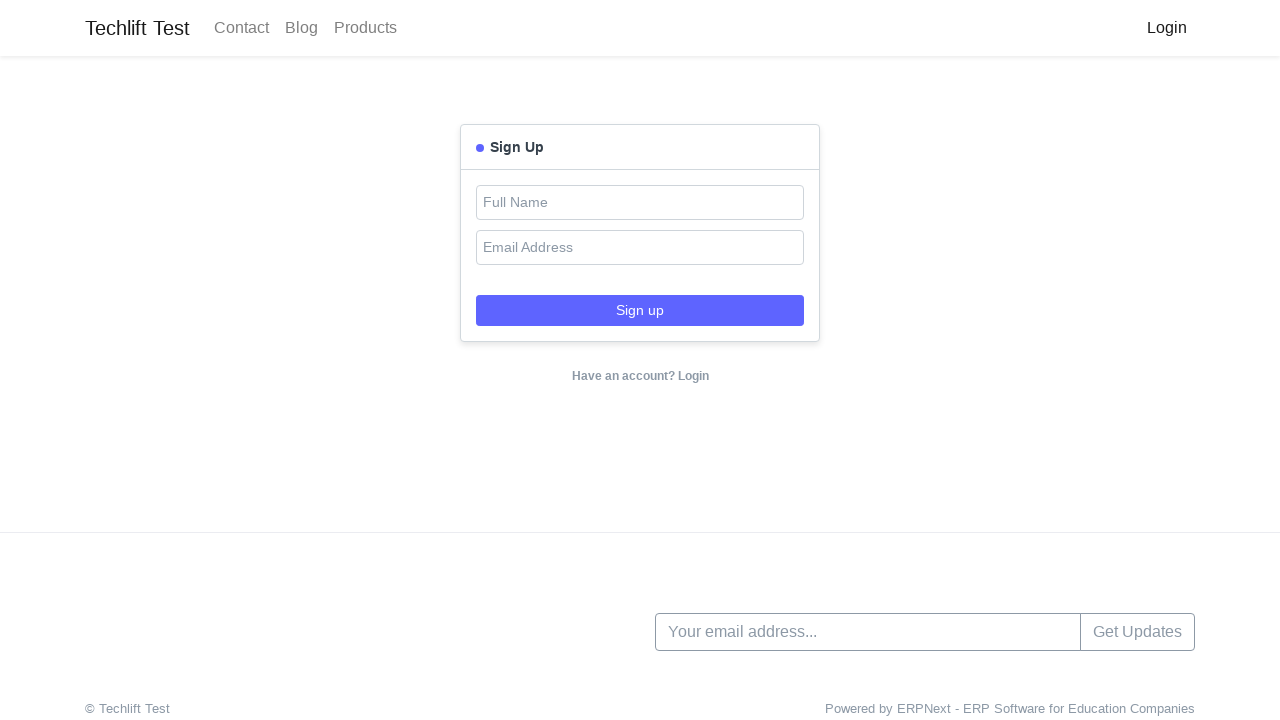

Waited for page to load after clicking link
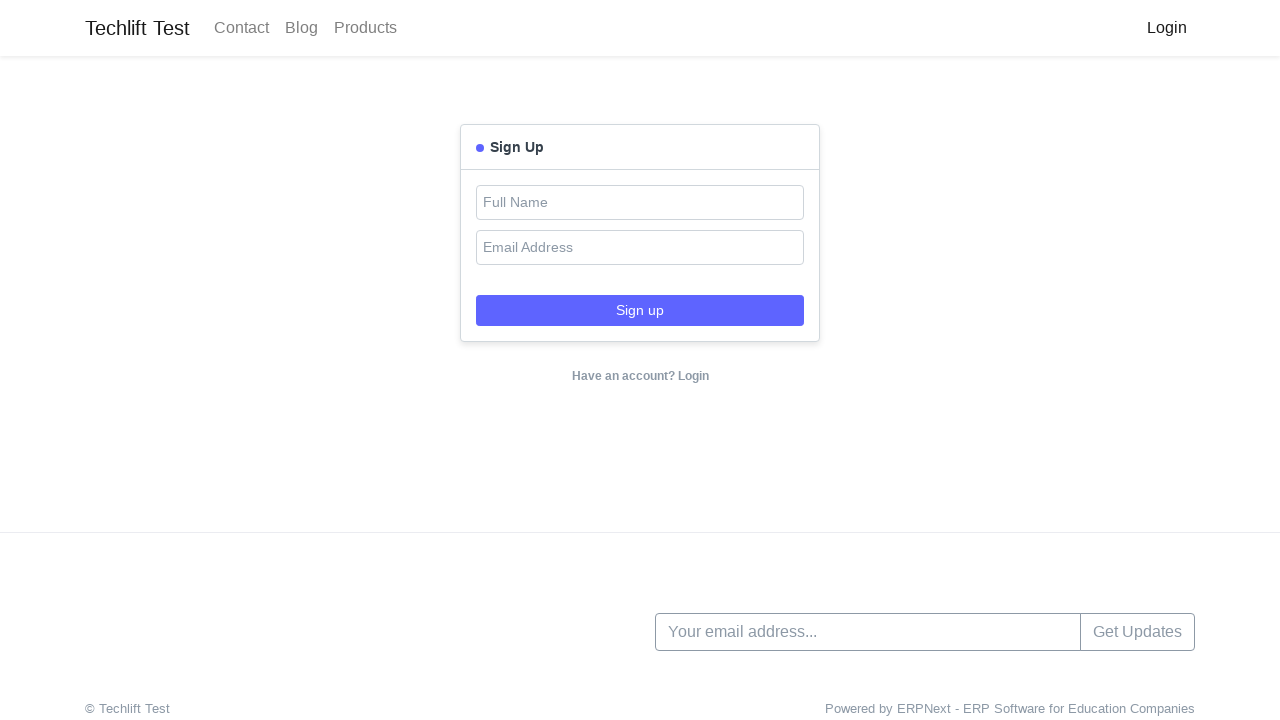

Retrieved page title: Login
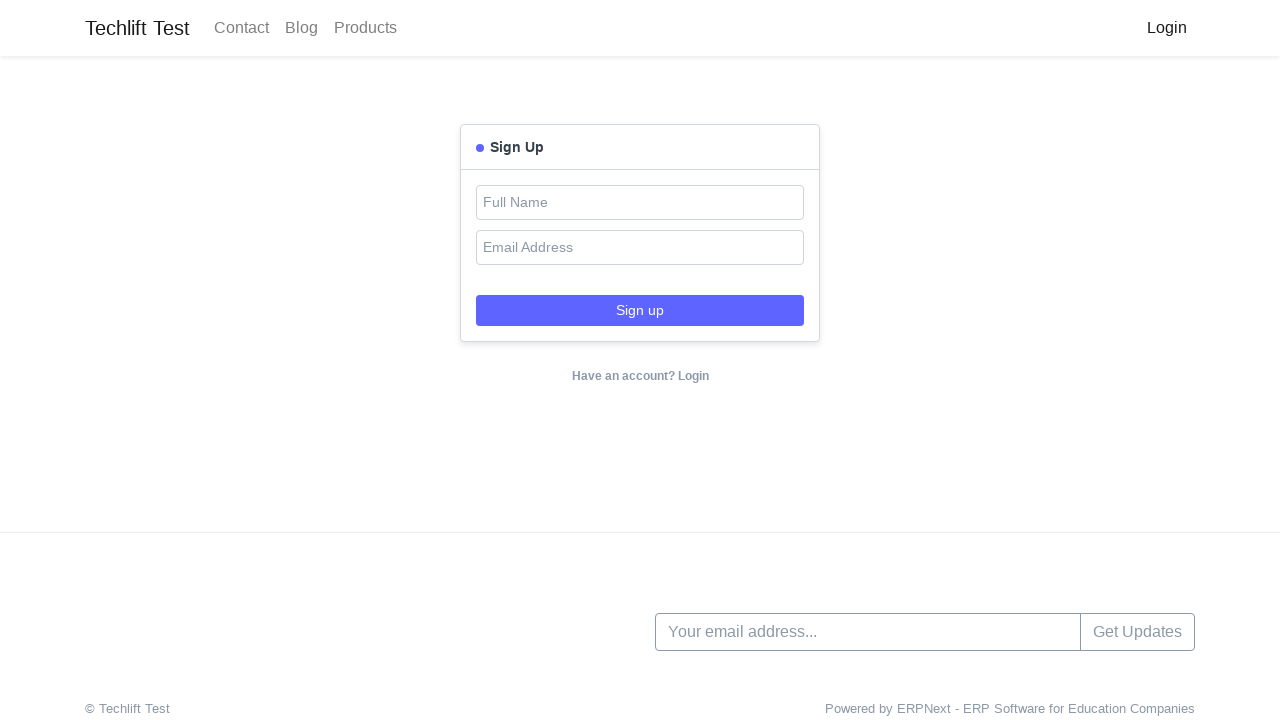

Navigated back to original page
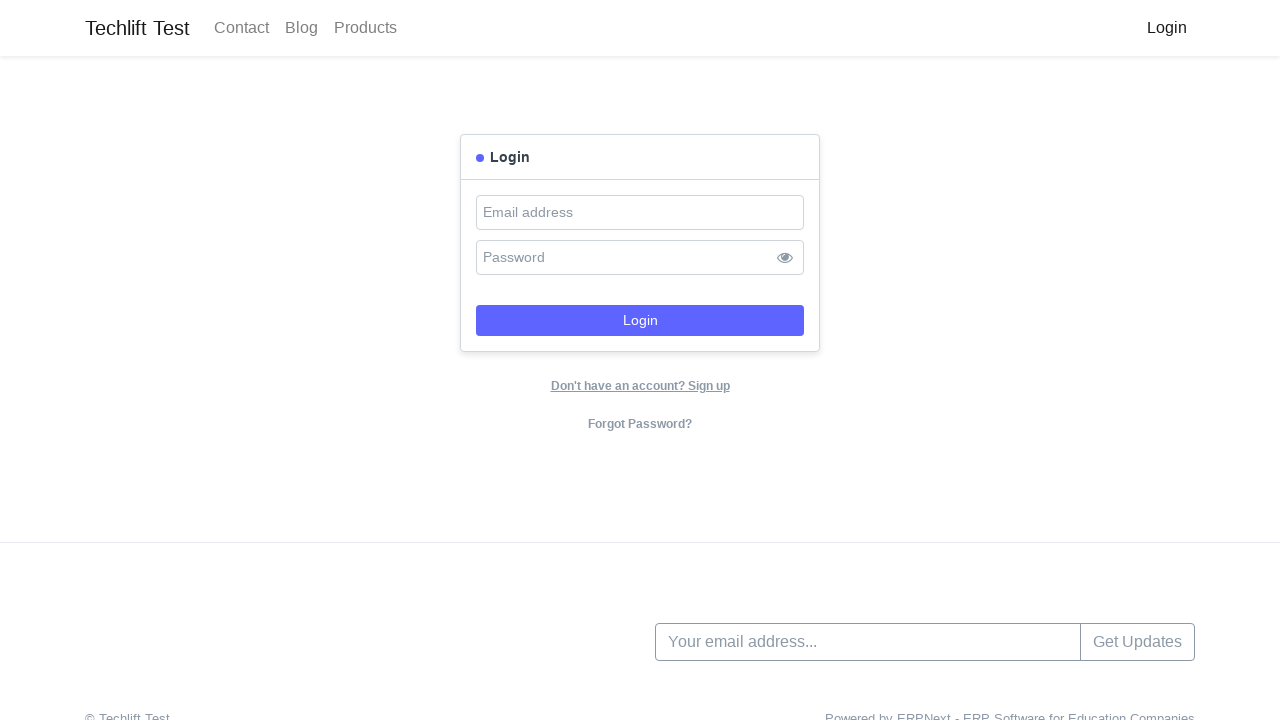

Waited for original page to load
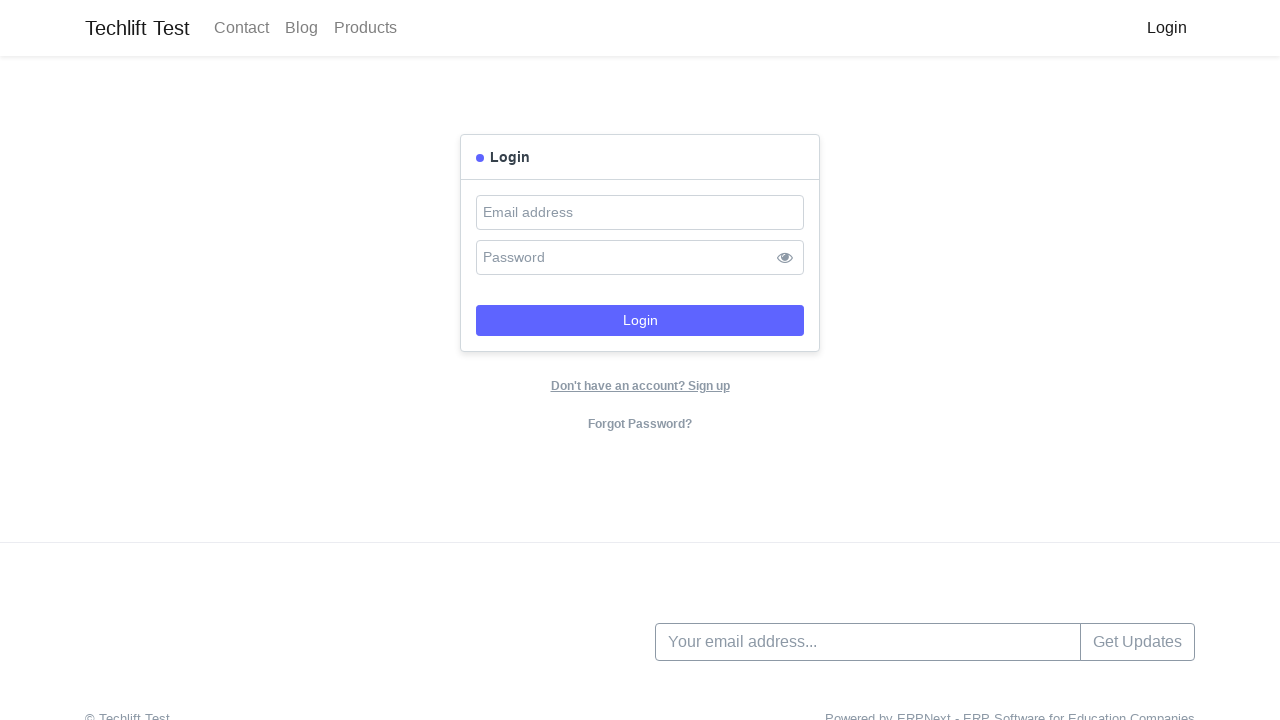

Clicked on link at index 7
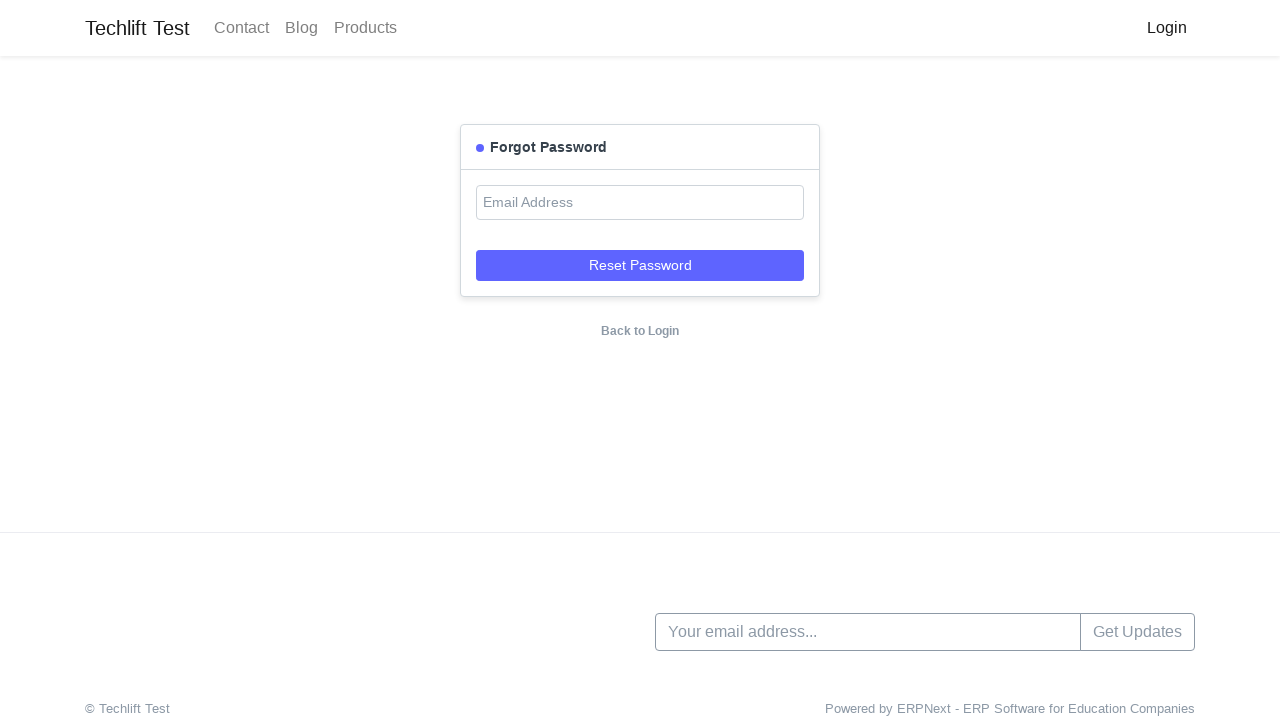

Waited for page to load after clicking link
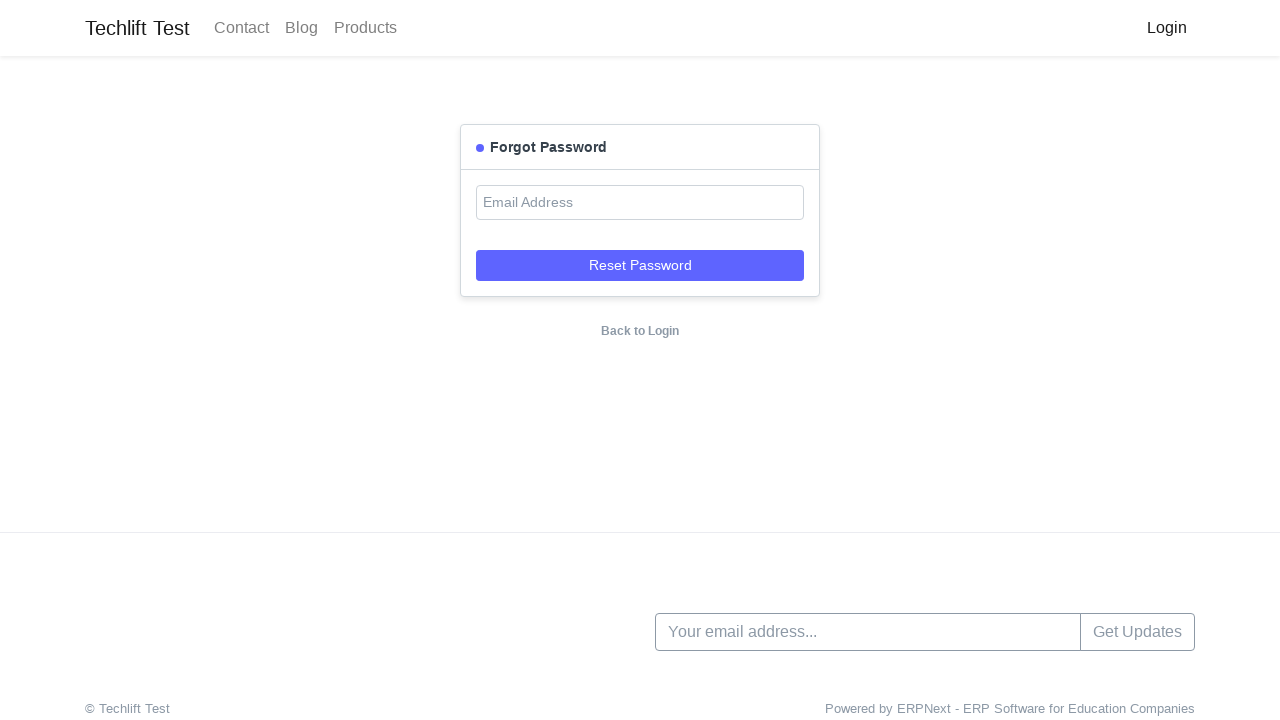

Retrieved page title: Login
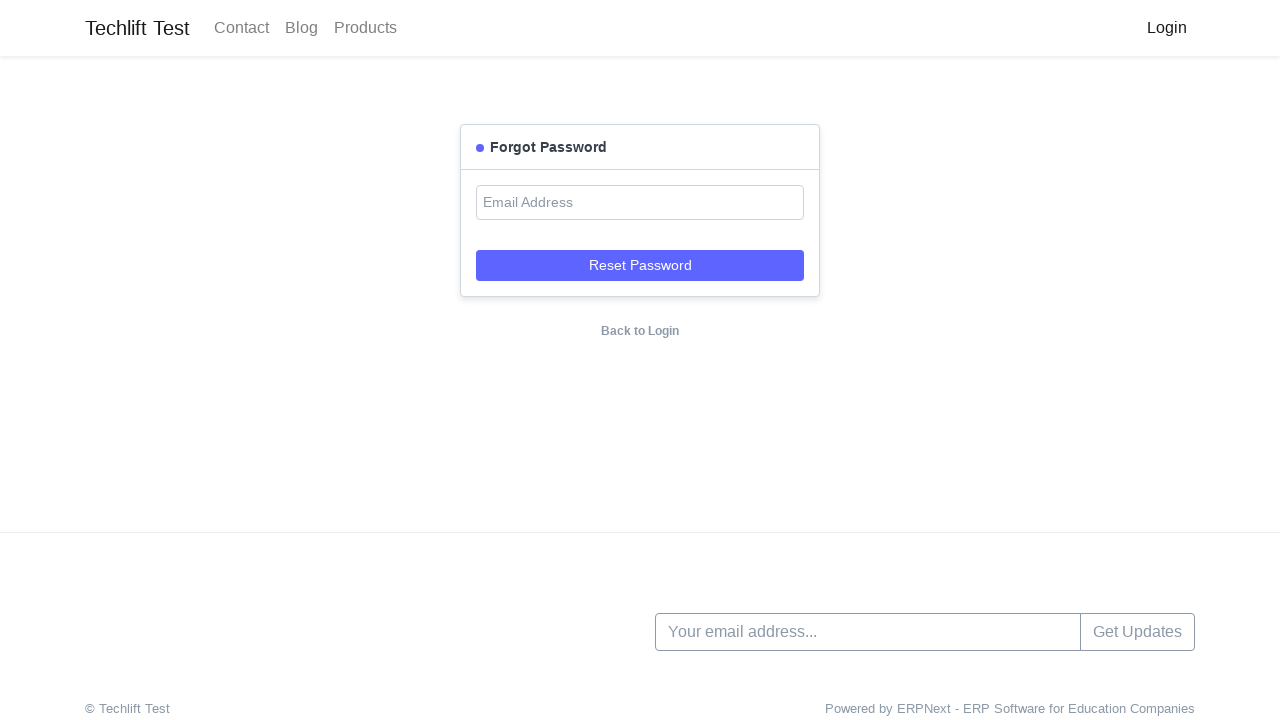

Navigated back to original page
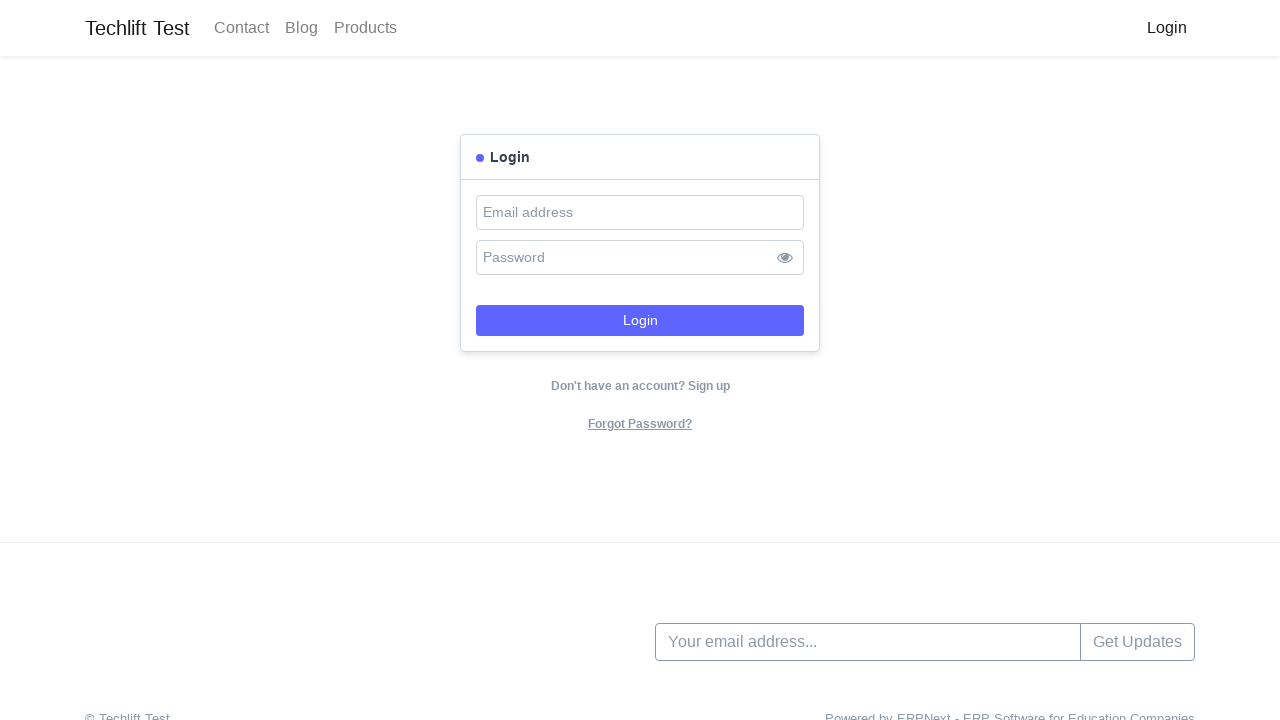

Waited for original page to load
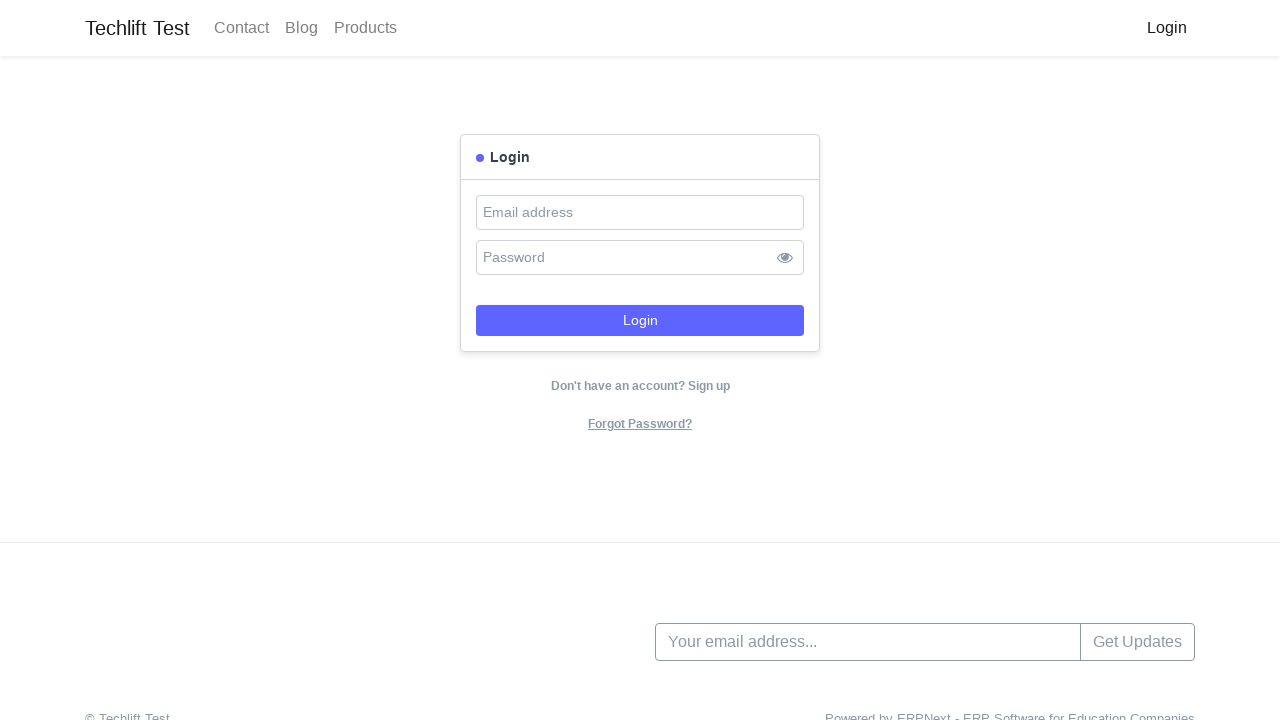

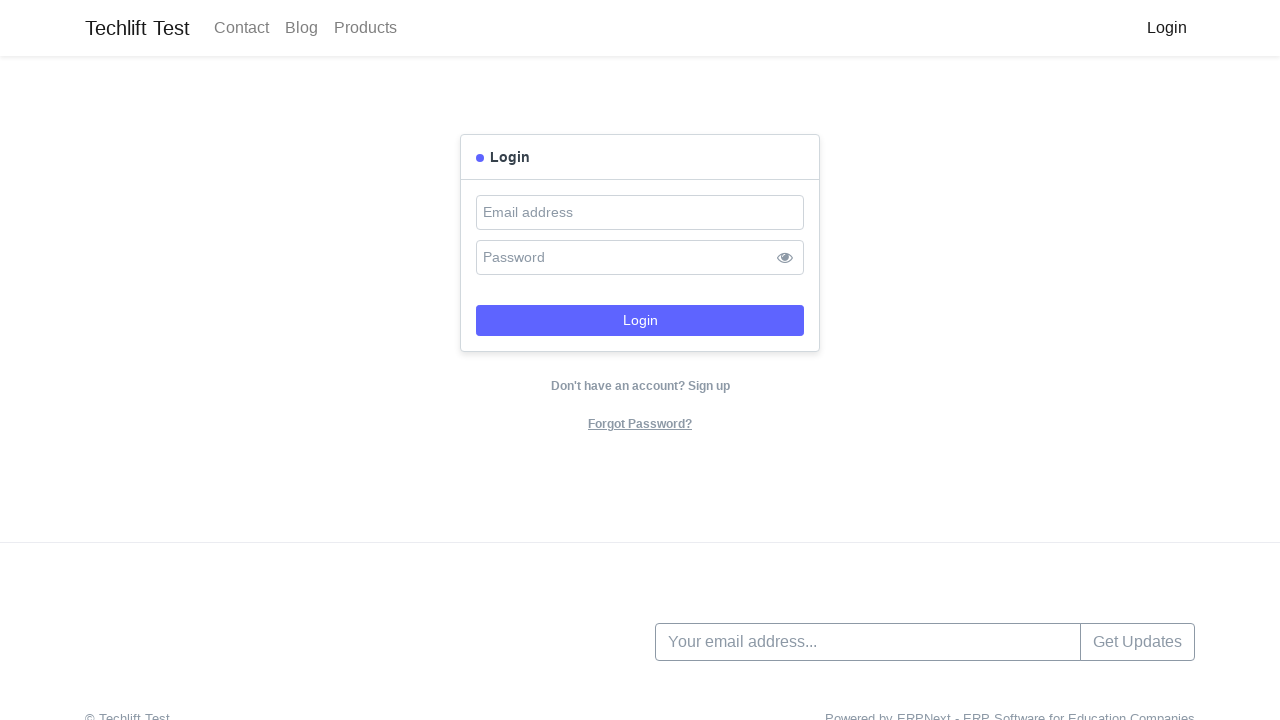